Tests handling of a JavaScript prompt dialog by triggering it, entering text, and accepting it

Starting URL: https://automationbysqatools.blogspot.com/2020/08/alerts.html

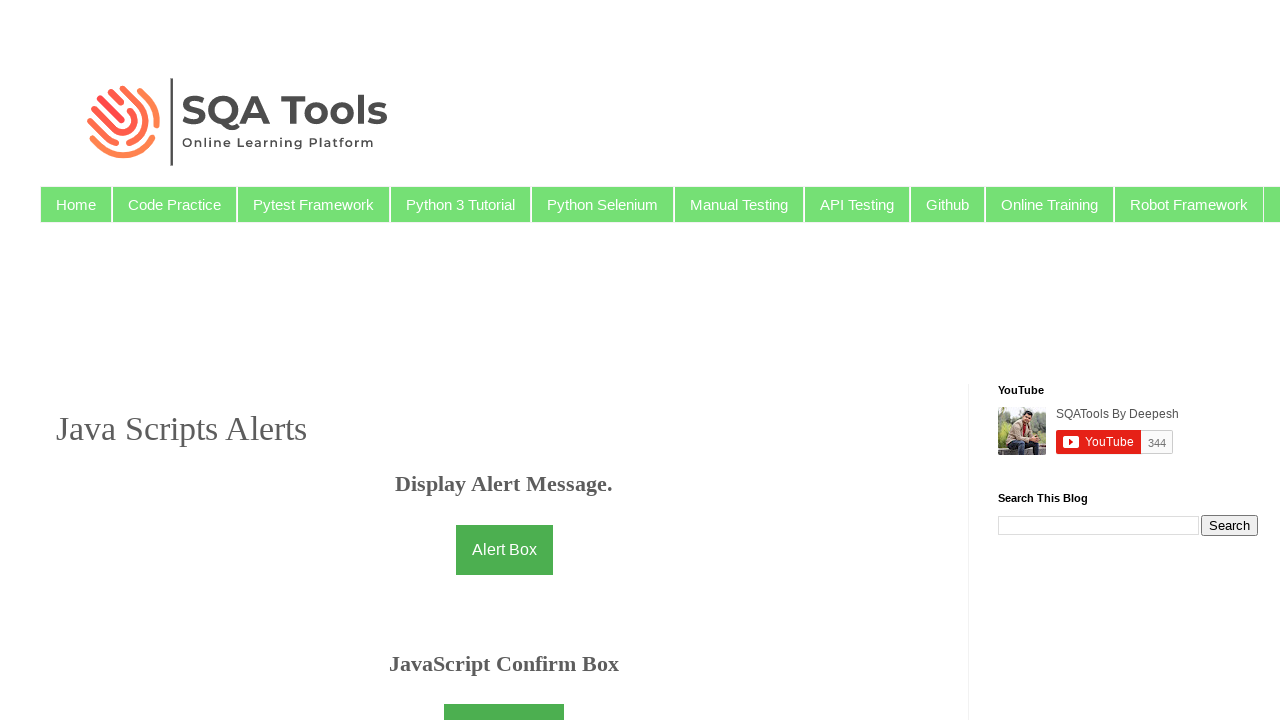

Set up dialog handler for prompt box
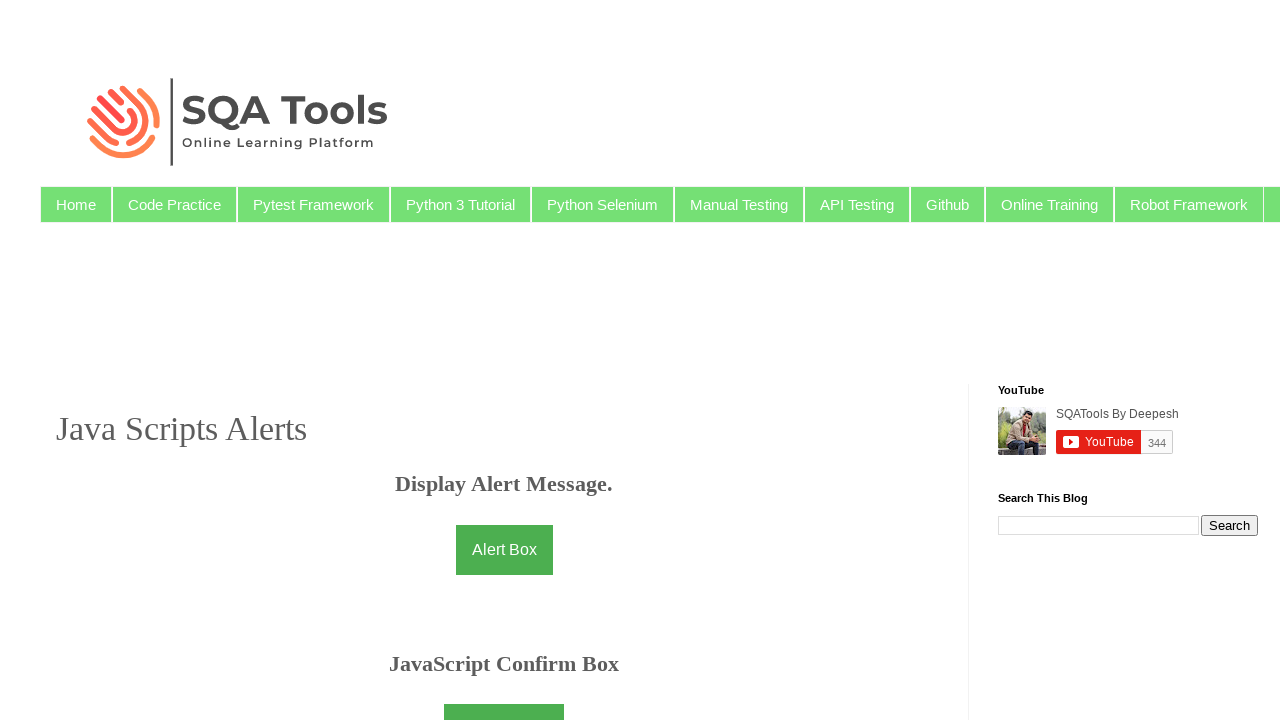

Clicked prompt button to trigger dialog at (504, 360) on xpath=//button[@id='promptbtn']
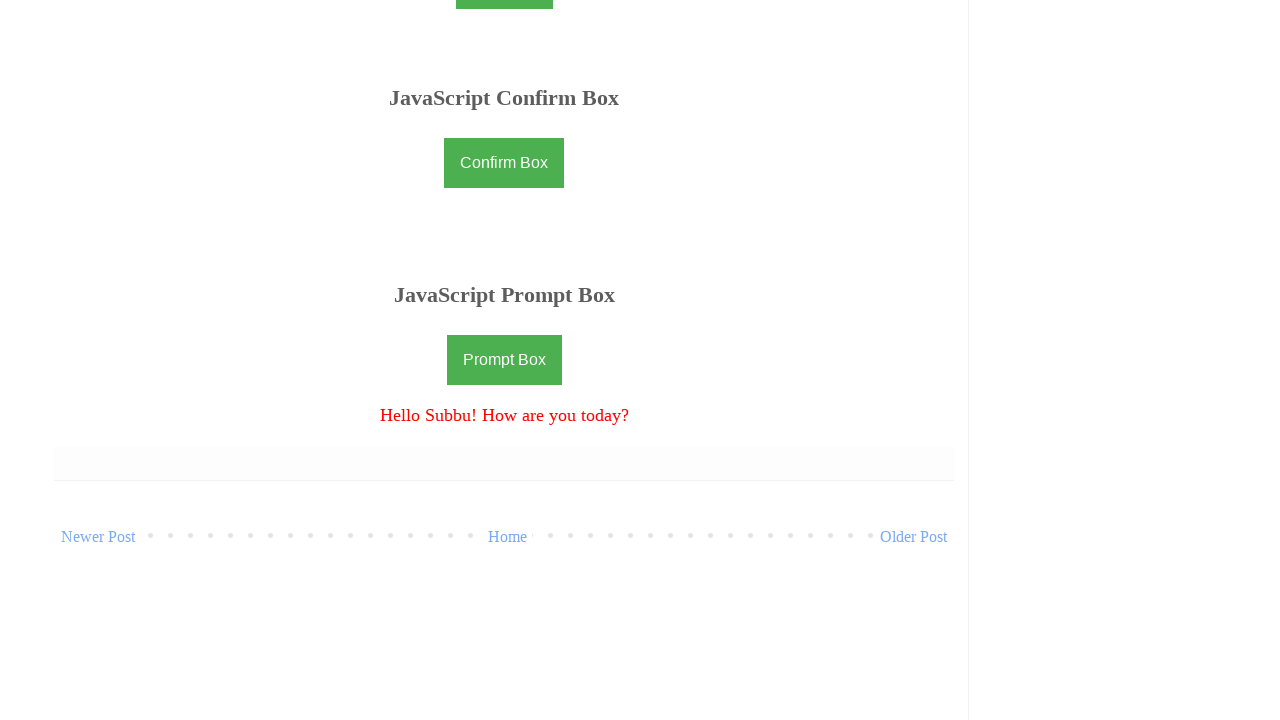

Prompt result text appeared after accepting dialog with 'Subbu'
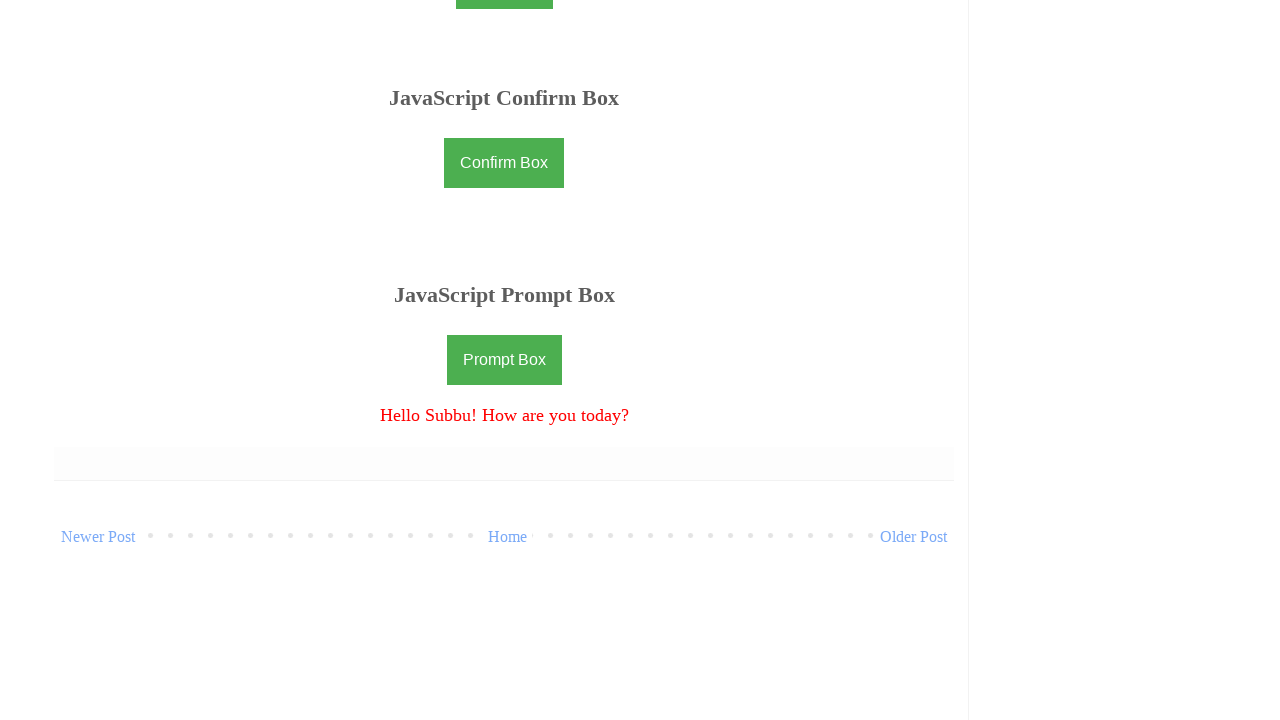

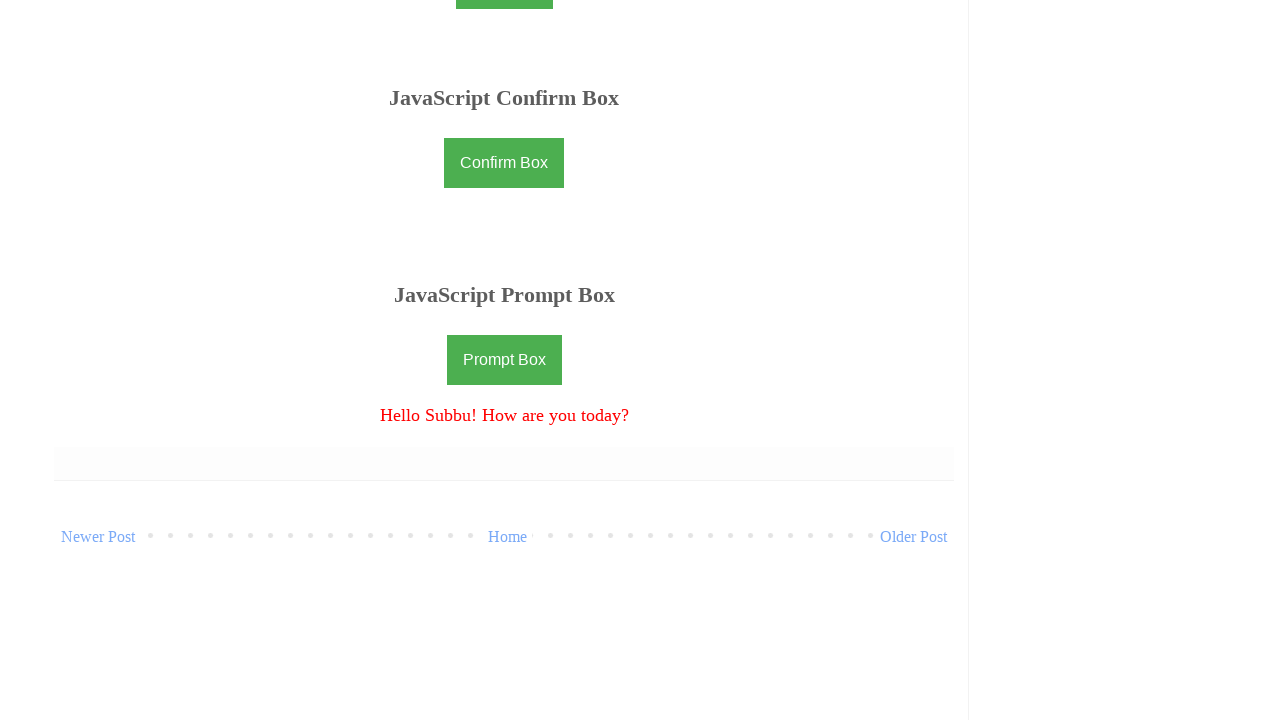